Tests a math challenge form by reading a value from the page, calculating the mathematical result (log of absolute value of 12*sin(x)), filling the answer, selecting checkbox and radio button options, and submitting the form.

Starting URL: http://suninjuly.github.io/math.html

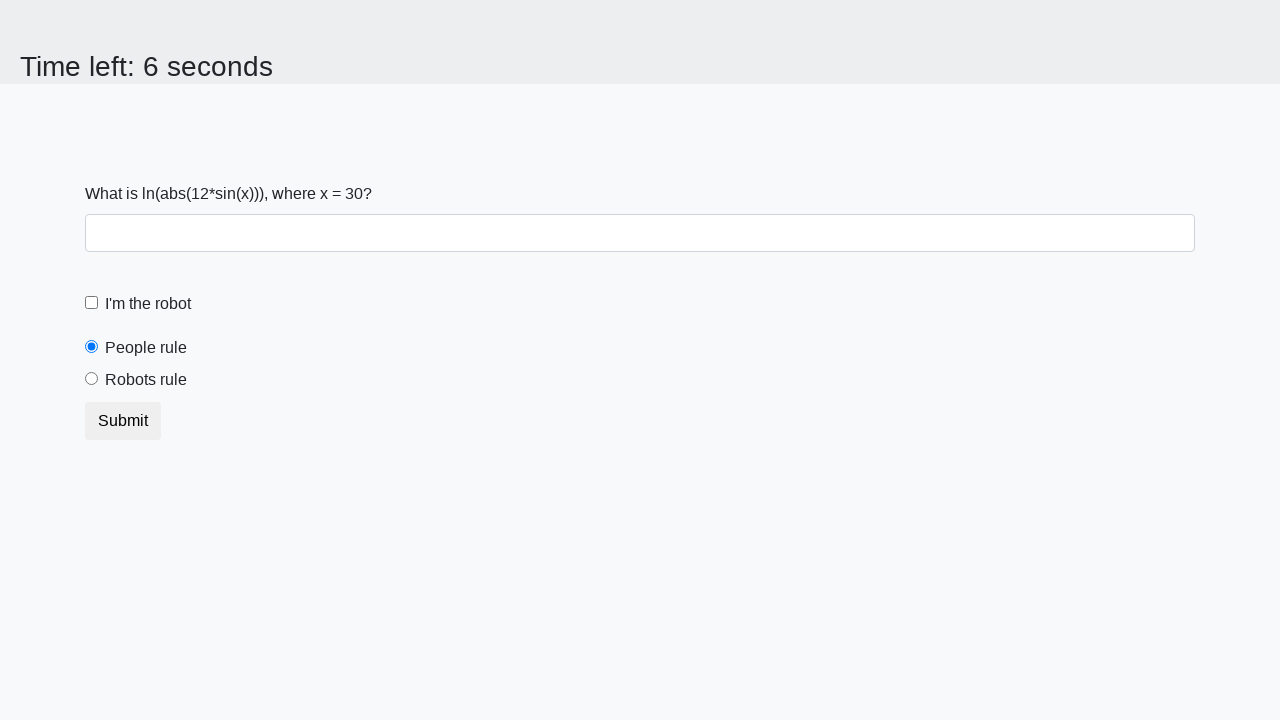

Located and read x value from the page
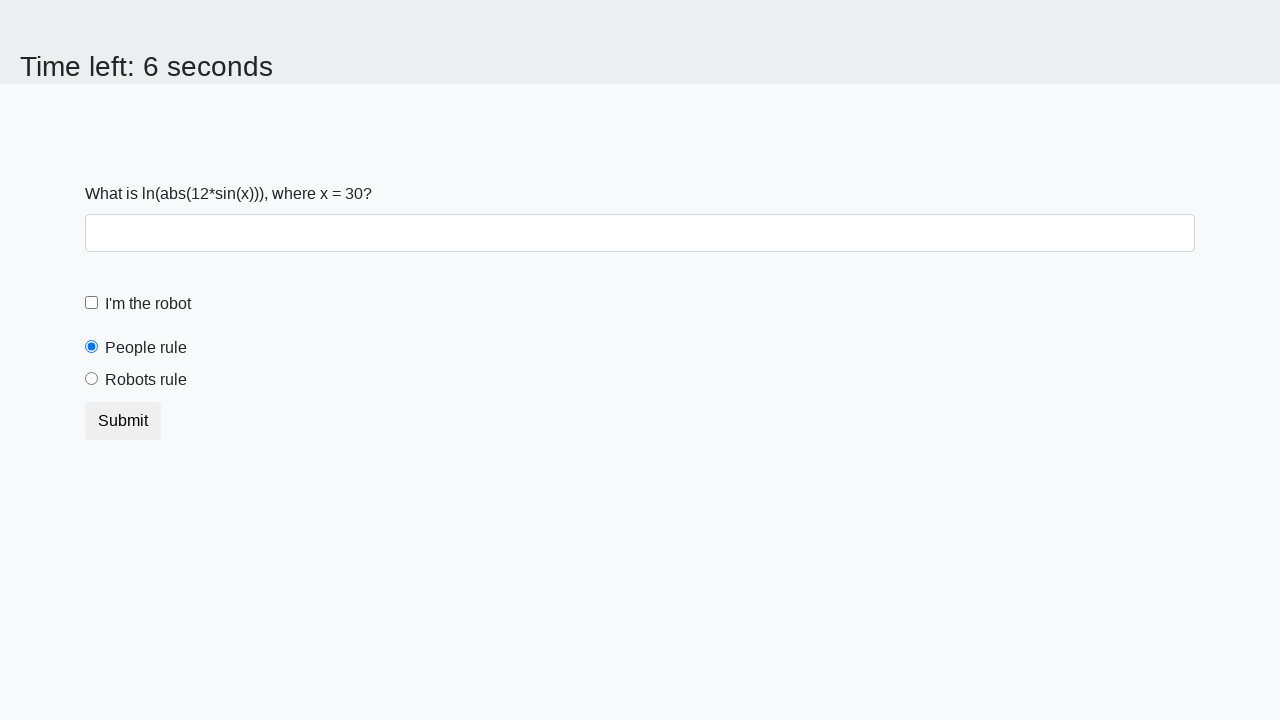

Calculated mathematical result using formula log(abs(12*sin(x))): 2.4728660762326355
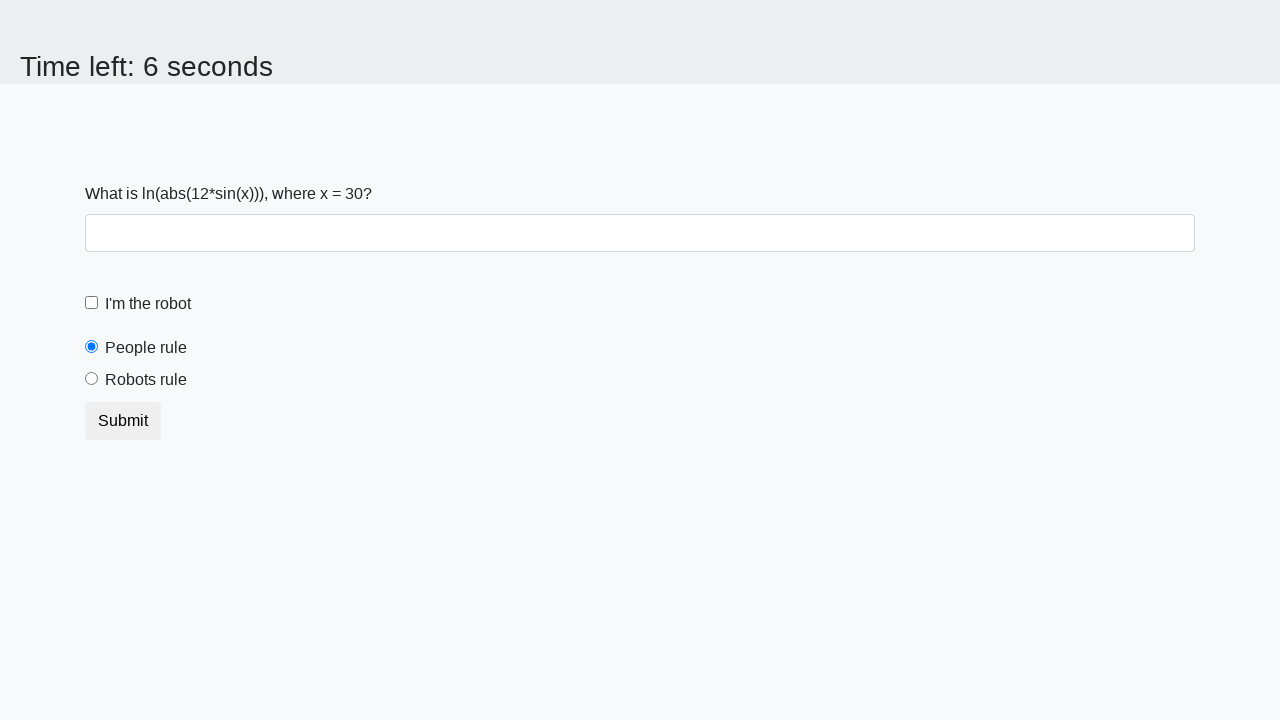

Filled answer field with calculated value: 2.4728660762326355 on #answer
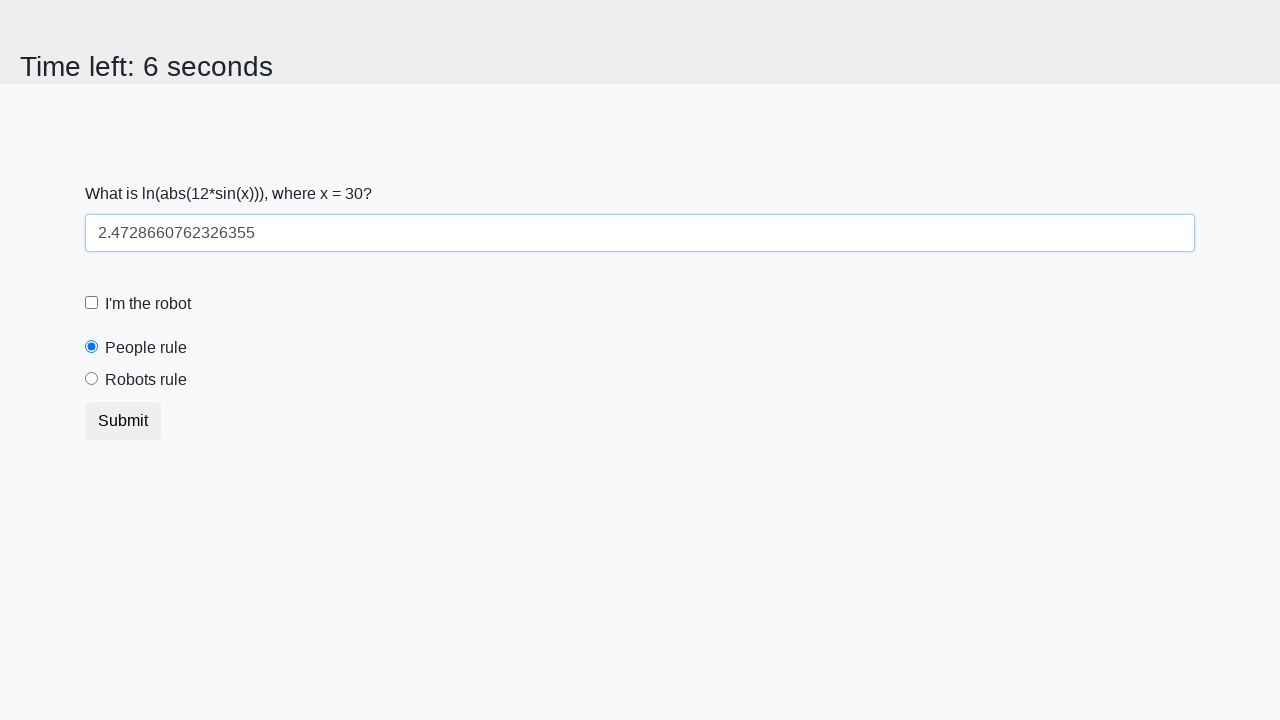

Clicked the robot checkbox at (92, 303) on #robotCheckbox
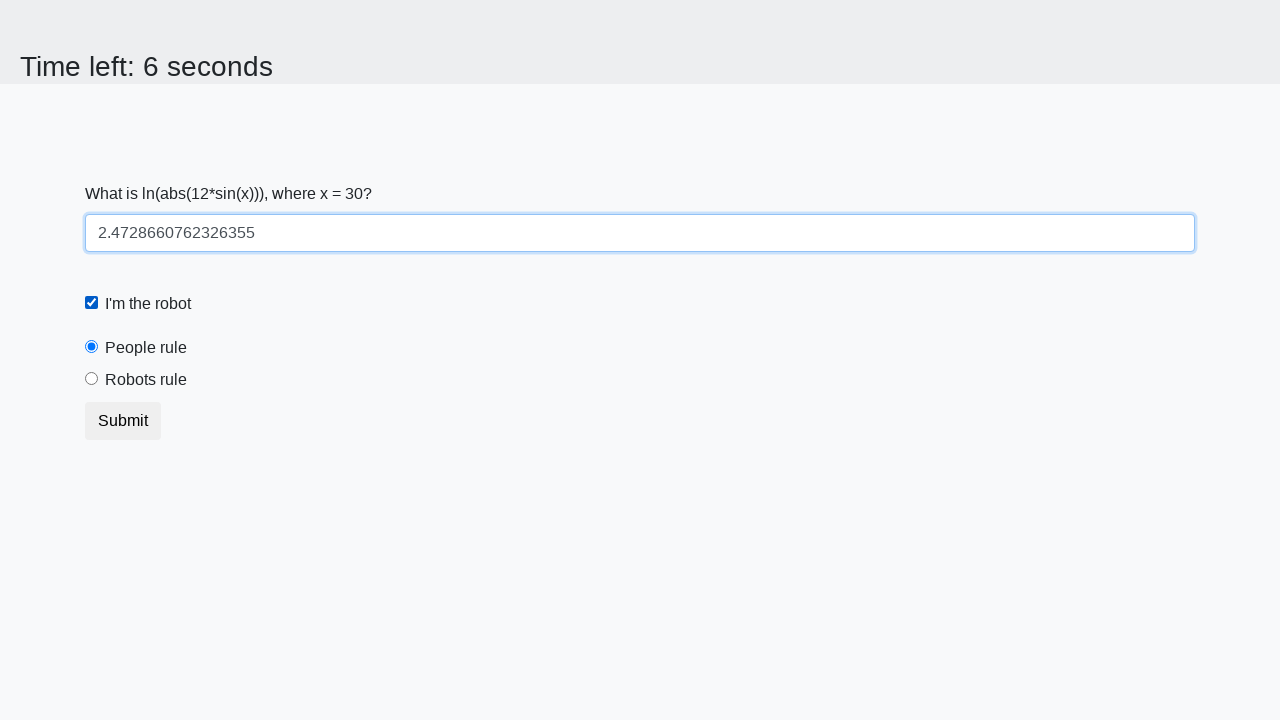

Selected the 'robots rule' radio button at (92, 379) on #robotsRule
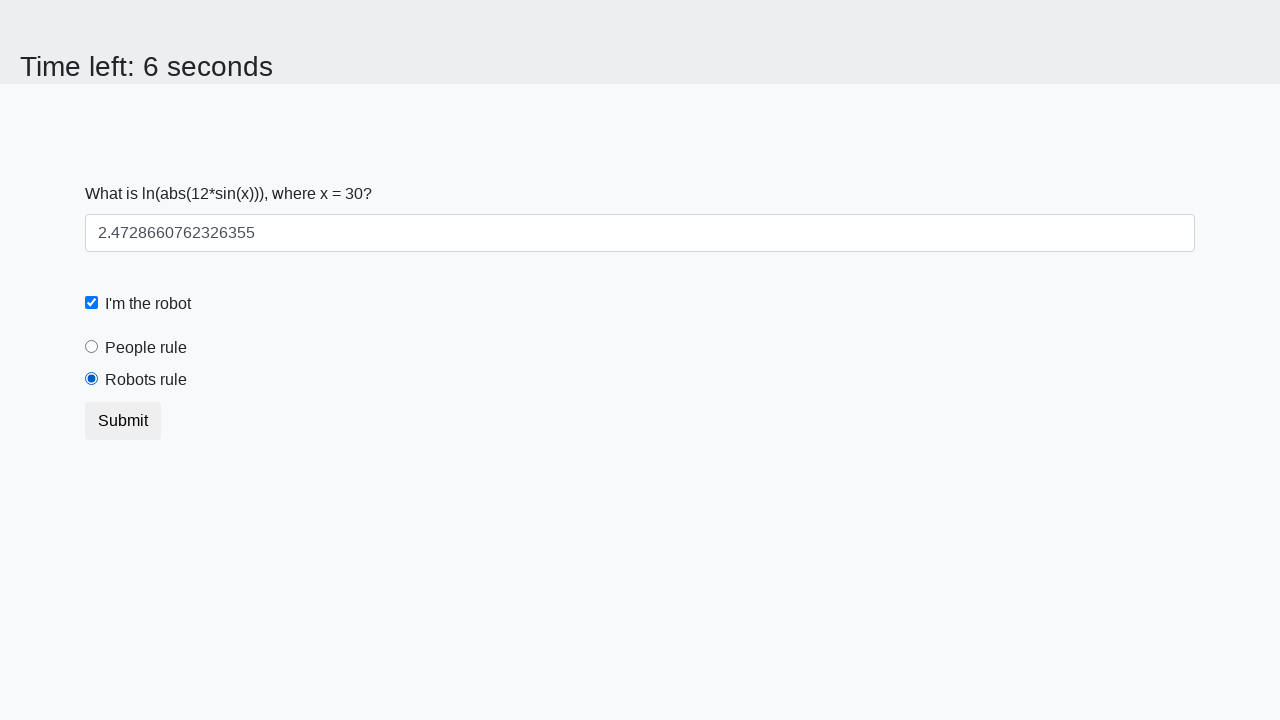

Clicked the submit button to submit the form at (123, 421) on button.btn
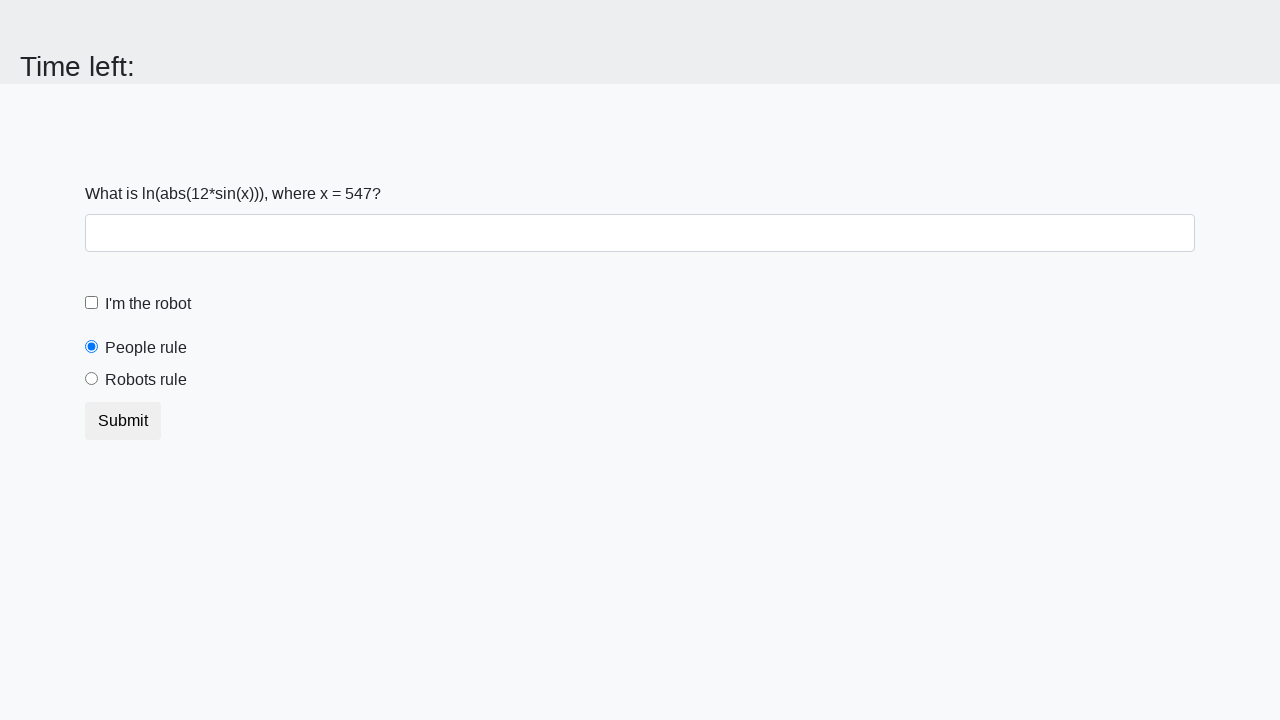

Waited 1 second for page to process form submission
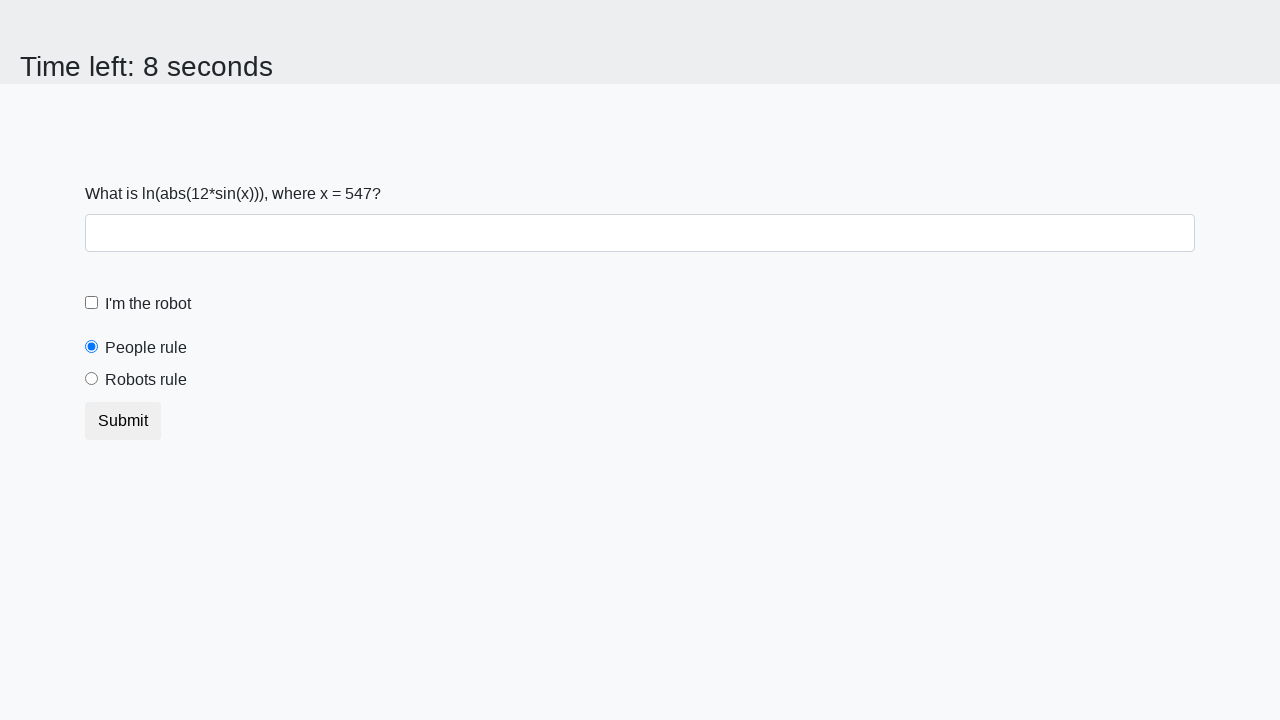

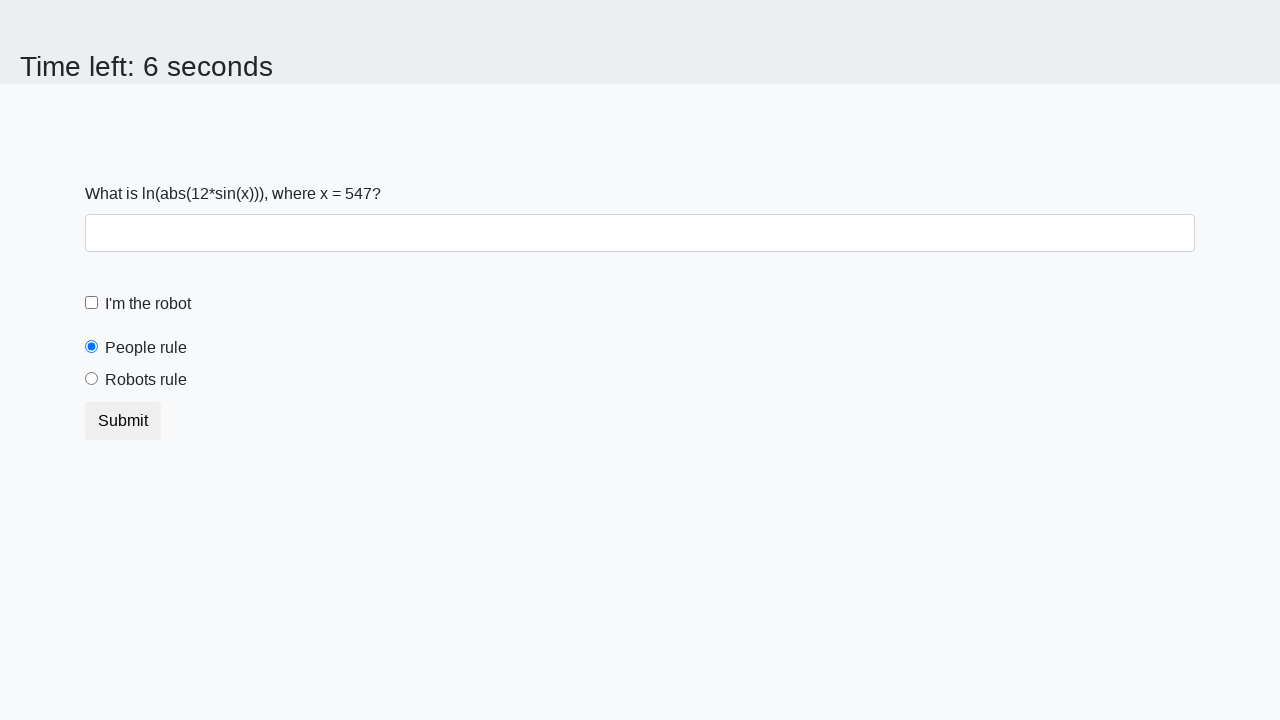